Tests dropdown selection functionality by selecting a birth year (2000), month (January), and day (10) using different selection methods (by index, by value, and by visible text)

Starting URL: https://testcenter.techproeducation.com/index.php?page=dropdown

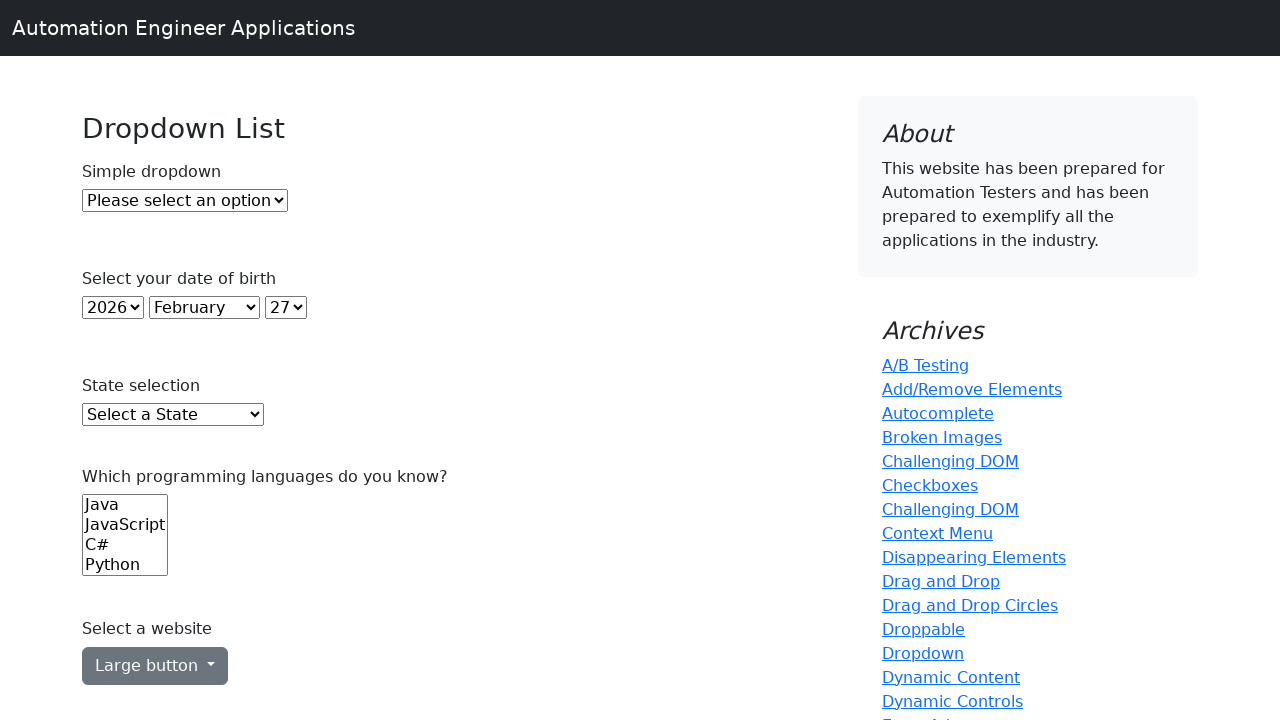

Selected birth year 2000 by index 22 in year dropdown on select#year
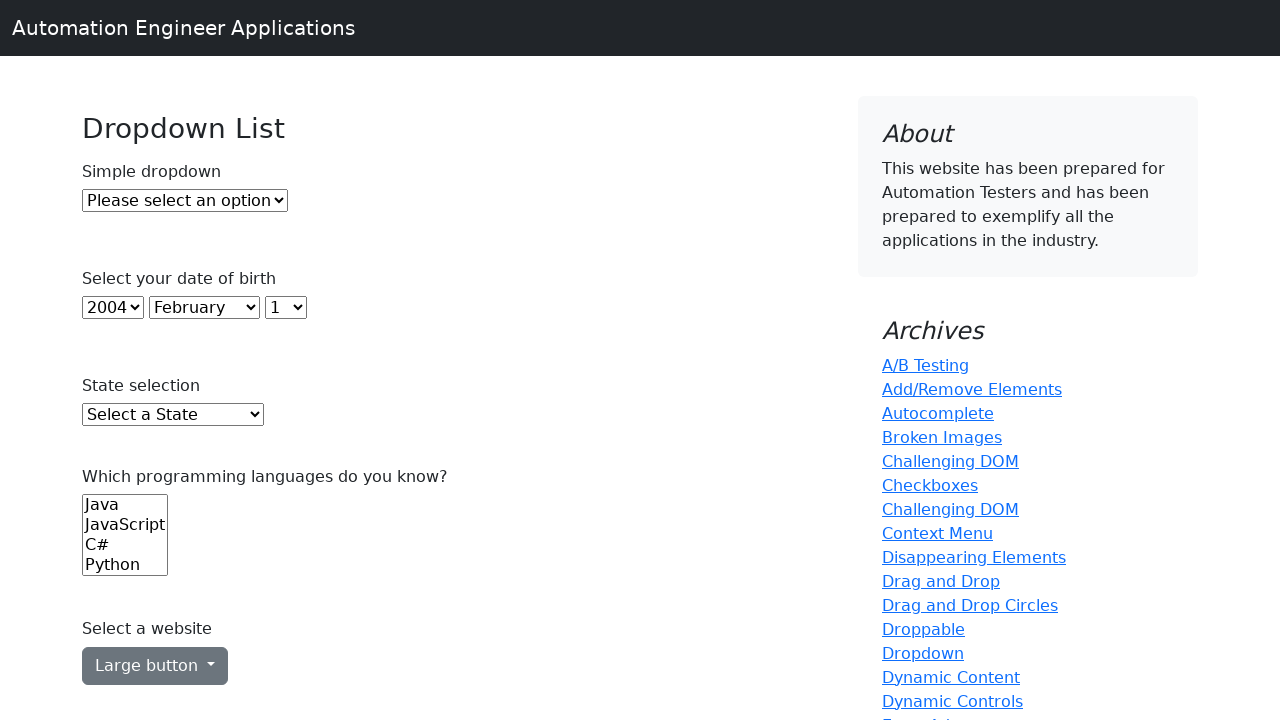

Selected month January by value '0' in month dropdown on select#month
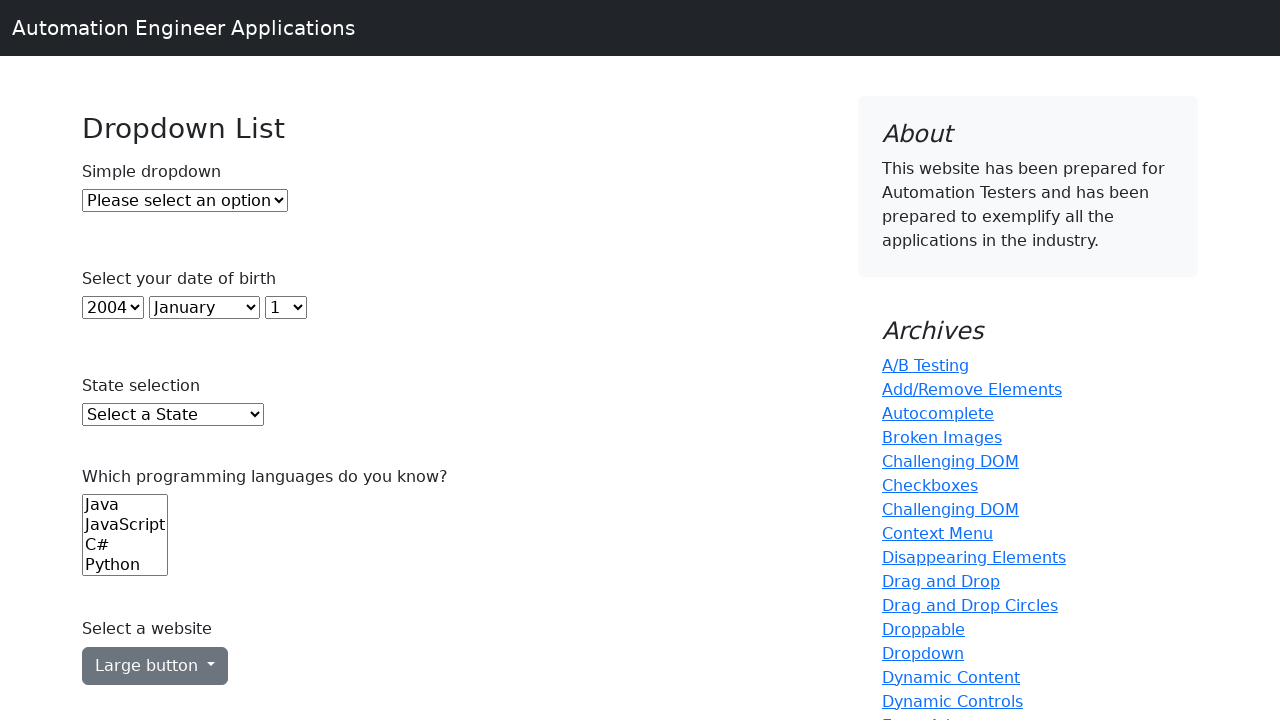

Selected day 10 by visible text in day dropdown on select#day
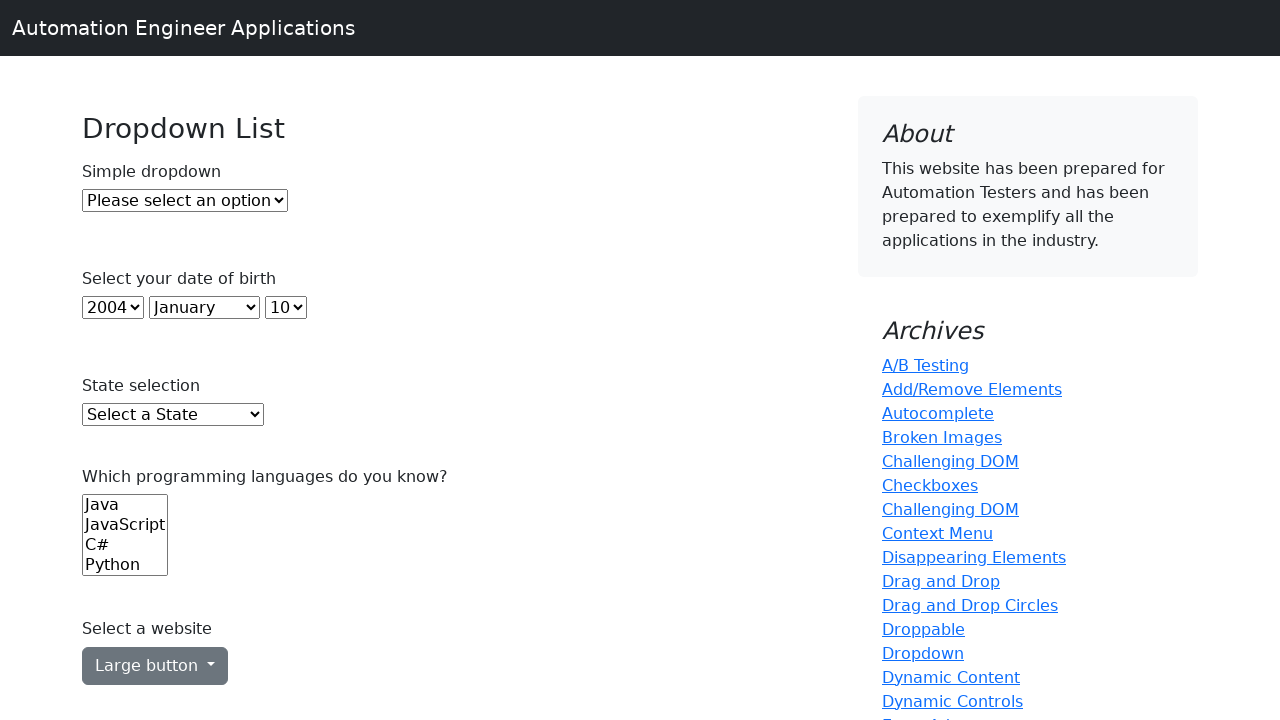

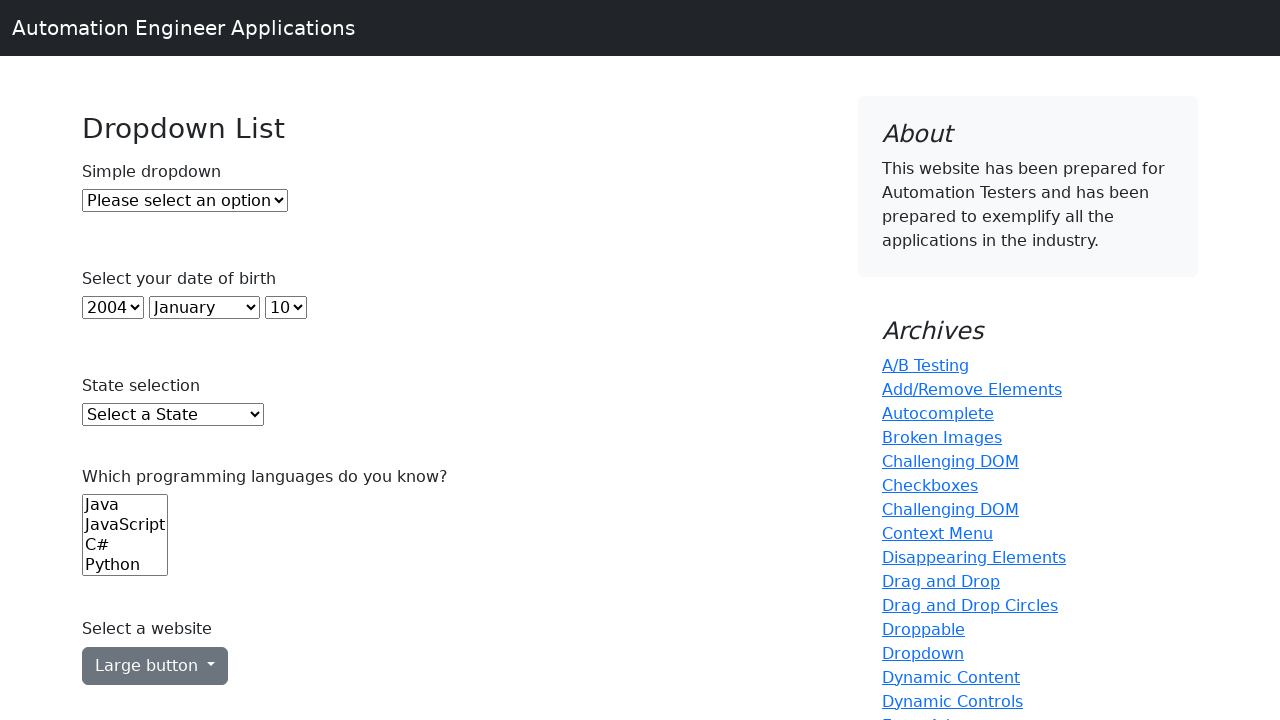